Clicks checkboxes in a table and verifies city information is displayed alongside each checkbox

Starting URL: https://automationbysqatools.blogspot.com/2021/05/dummy-website.html

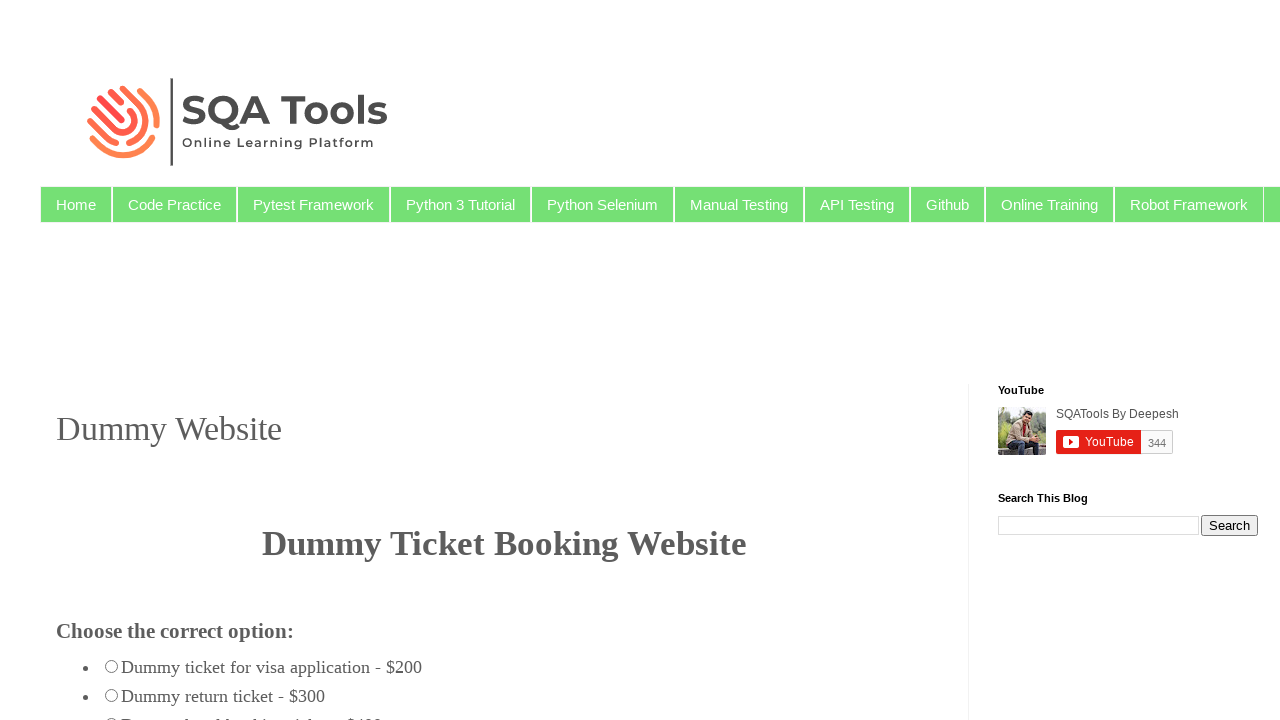

Located all checkboxes in the cities table
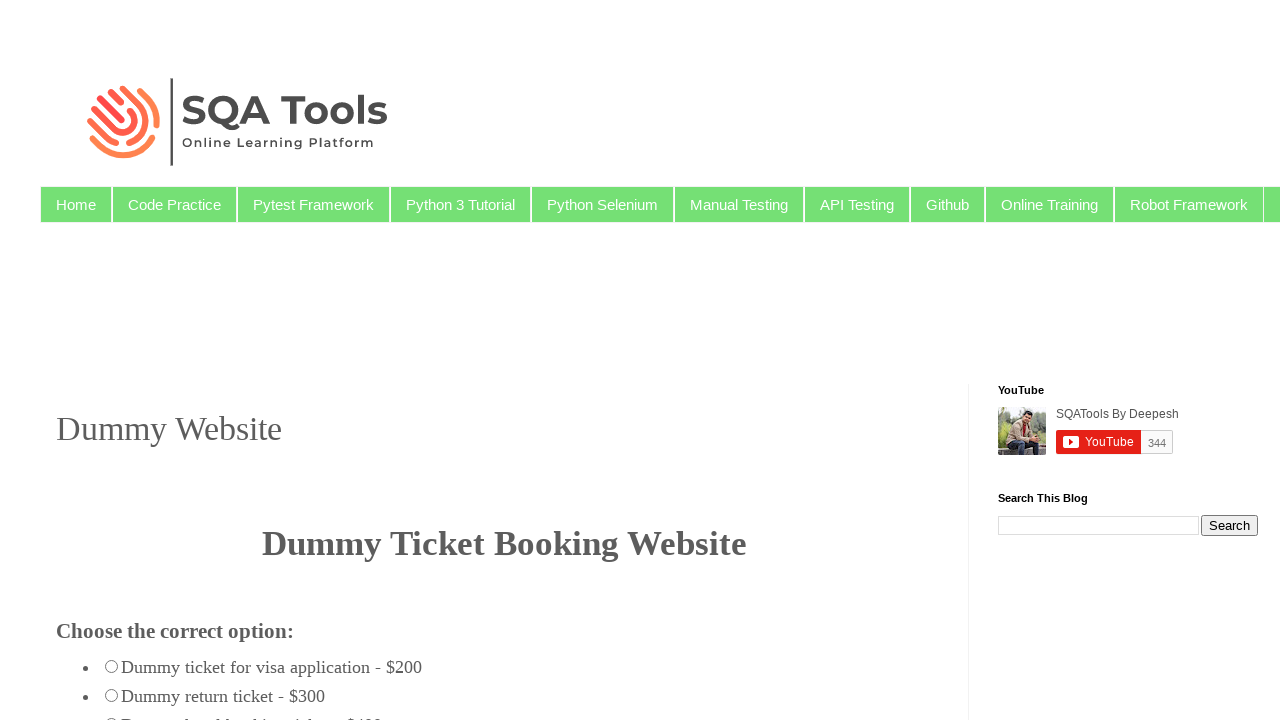

Clicked checkbox 1 in the table at (76, 360) on xpath=//input[@type='checkbox'] >> nth=0
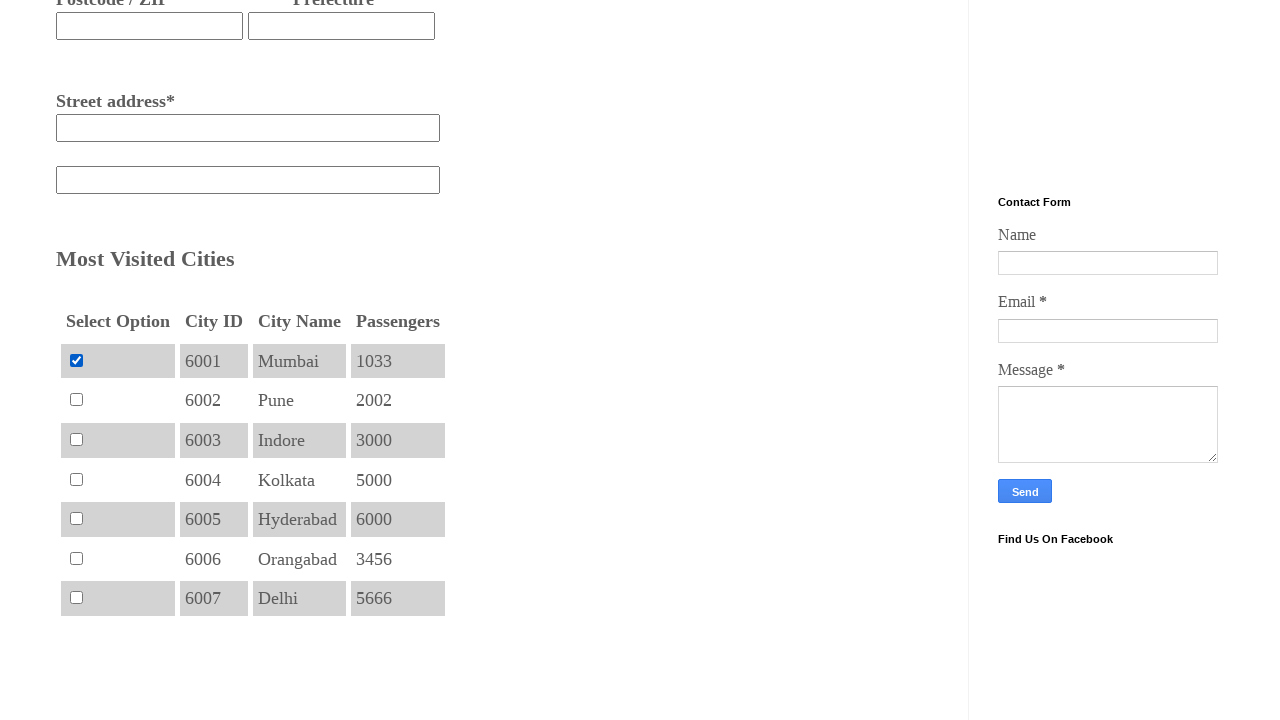

City name column (td[3]) verified for row 2
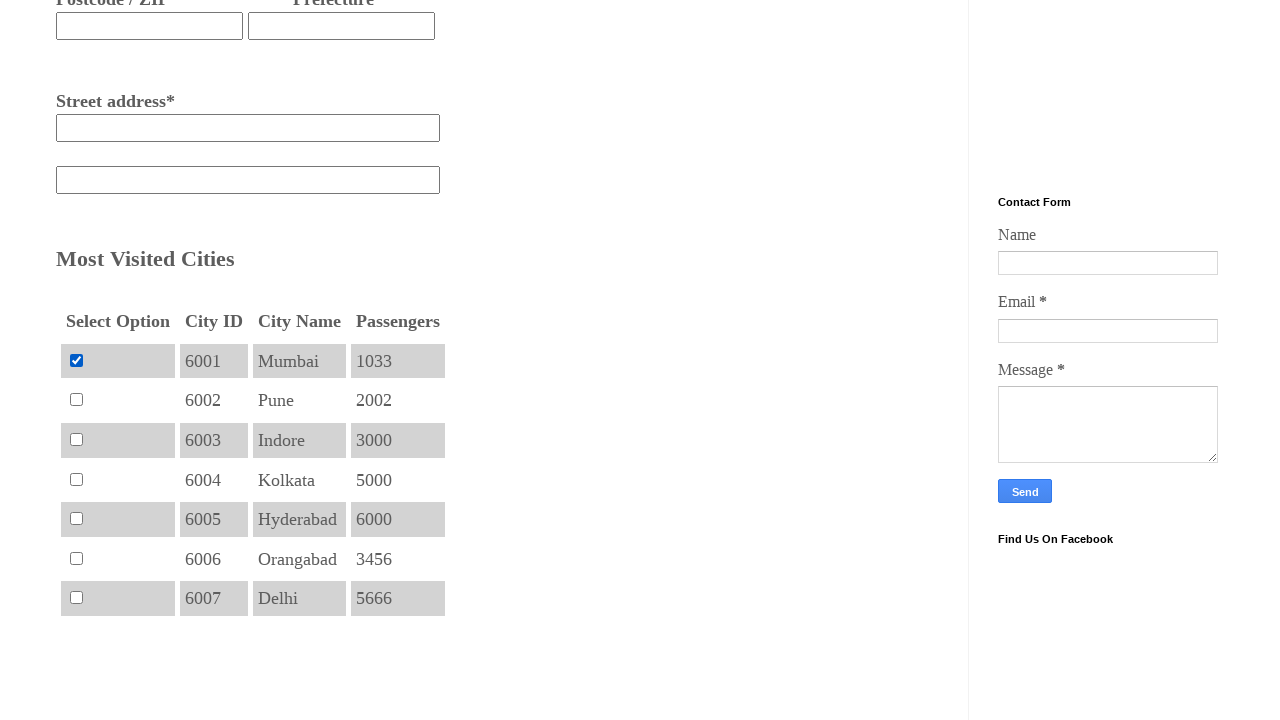

City ID column (td[2]) verified for row 2
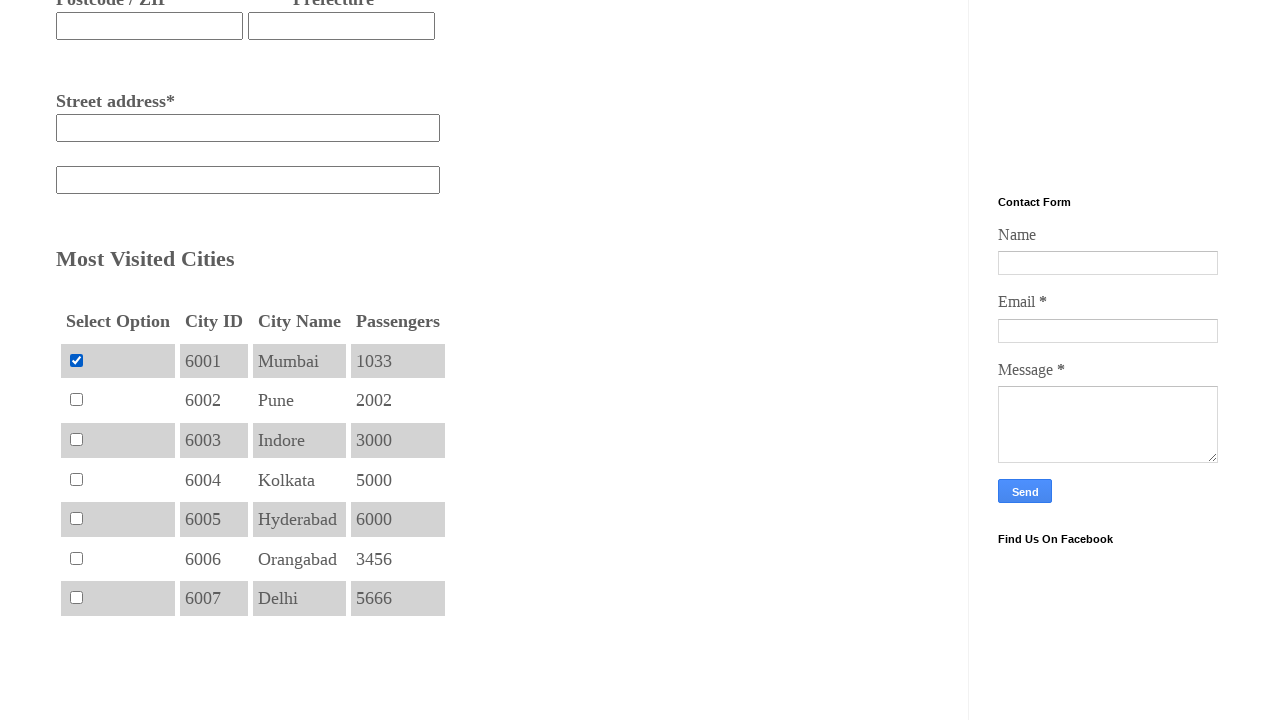

Clicked checkbox 2 in the table at (76, 400) on xpath=//input[@type='checkbox'] >> nth=1
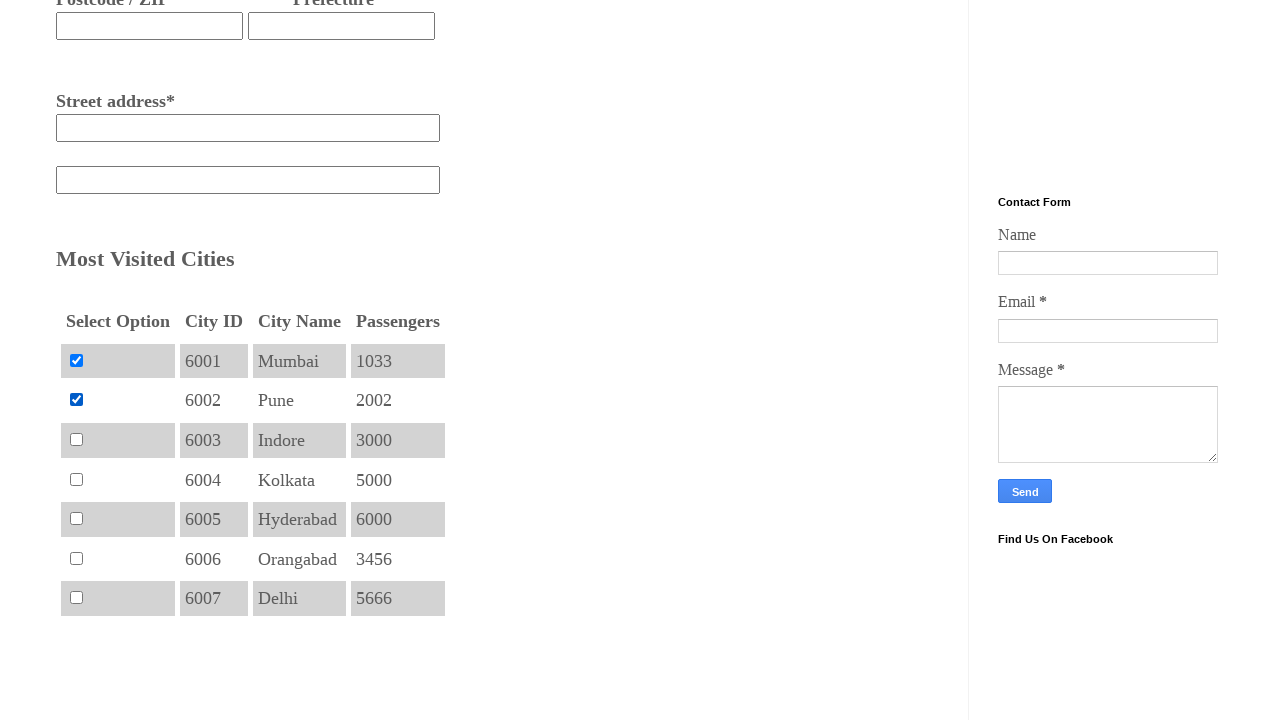

City name column (td[3]) verified for row 3
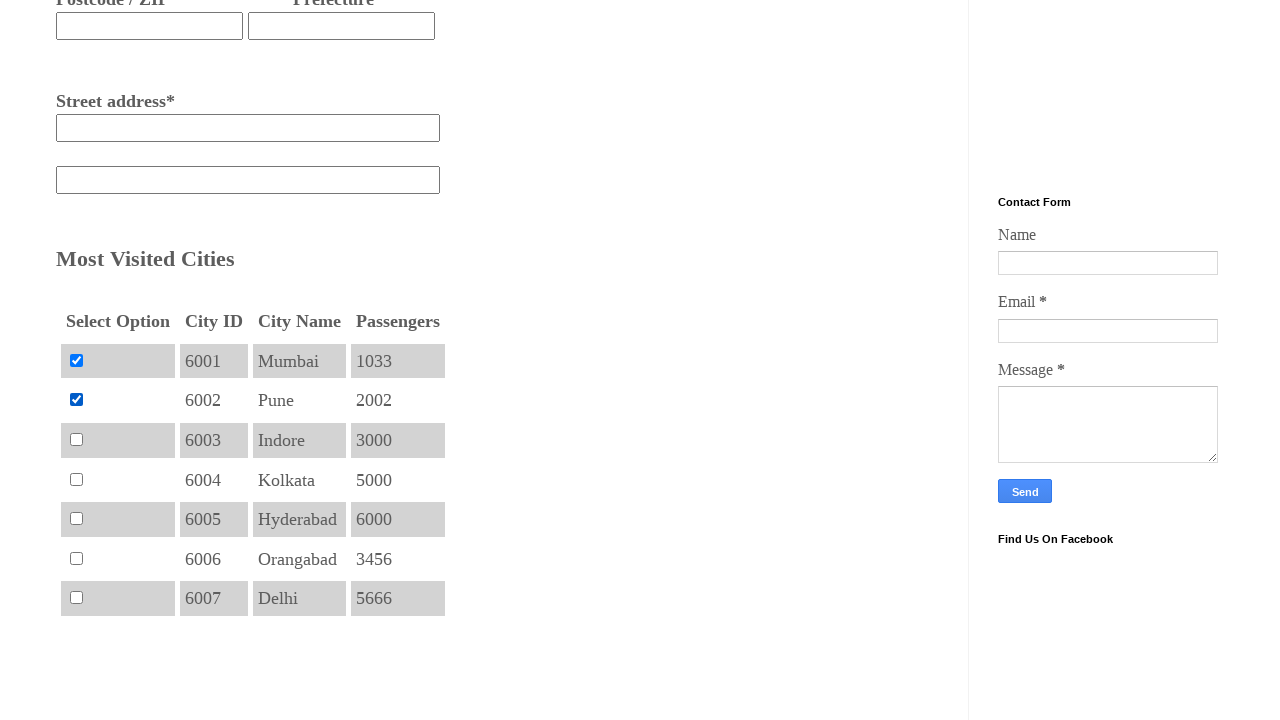

City ID column (td[2]) verified for row 3
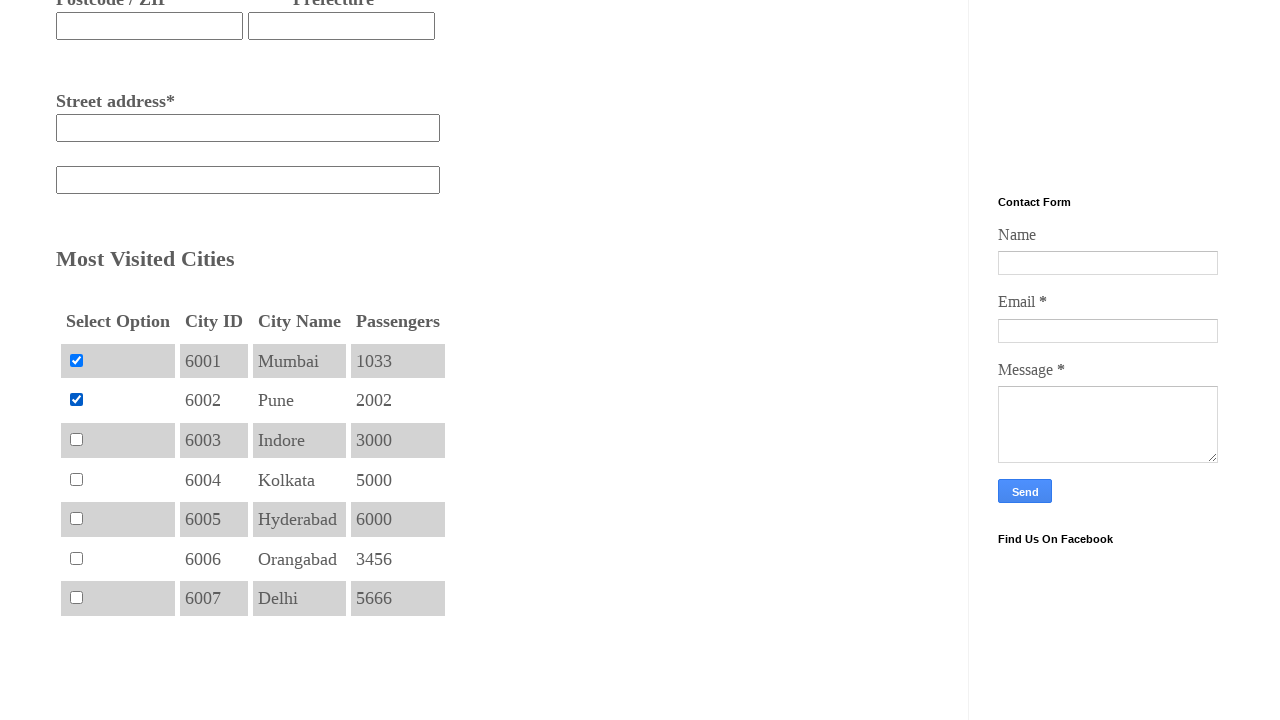

Clicked checkbox 3 in the table at (76, 439) on xpath=//input[@type='checkbox'] >> nth=2
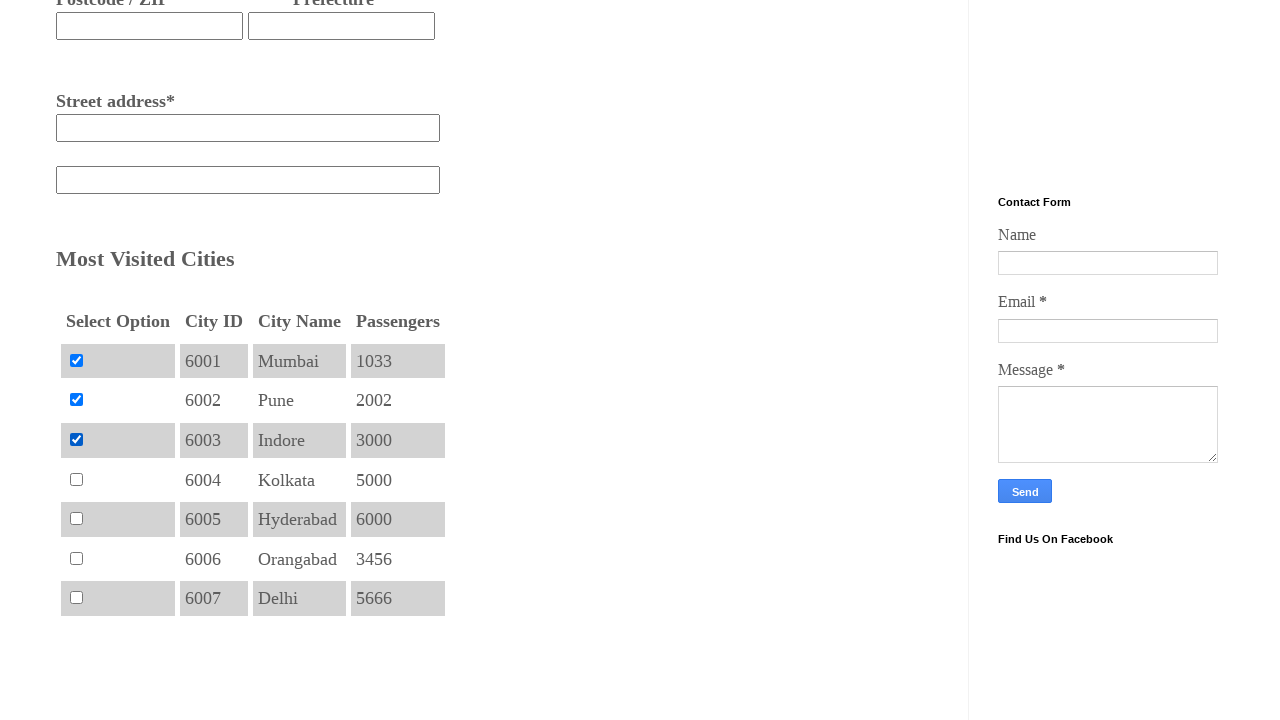

City name column (td[3]) verified for row 4
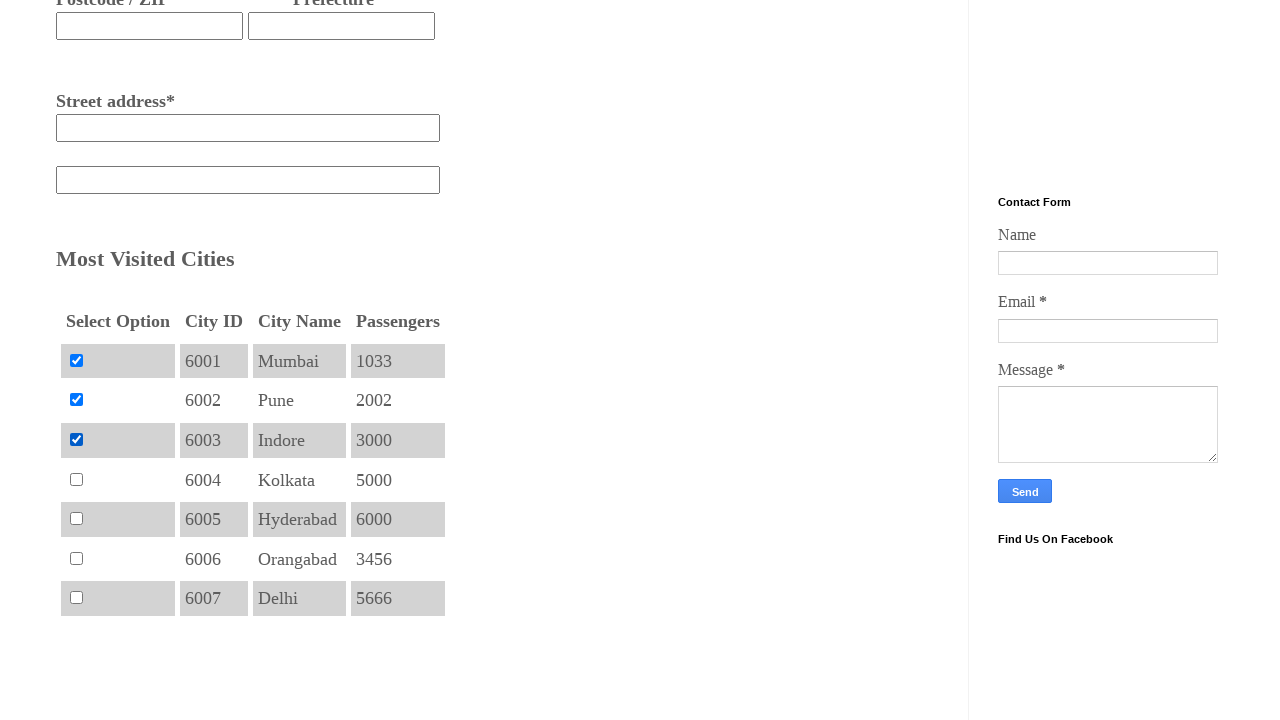

City ID column (td[2]) verified for row 4
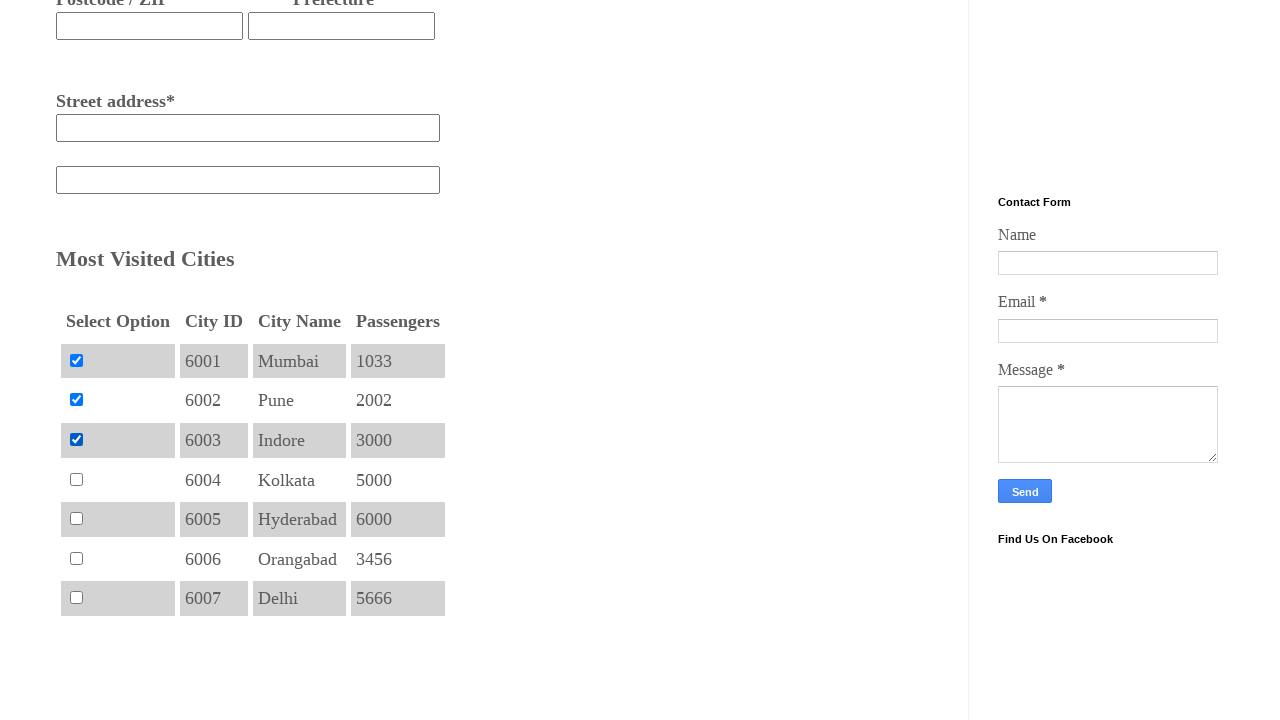

Clicked checkbox 4 in the table at (76, 479) on xpath=//input[@type='checkbox'] >> nth=3
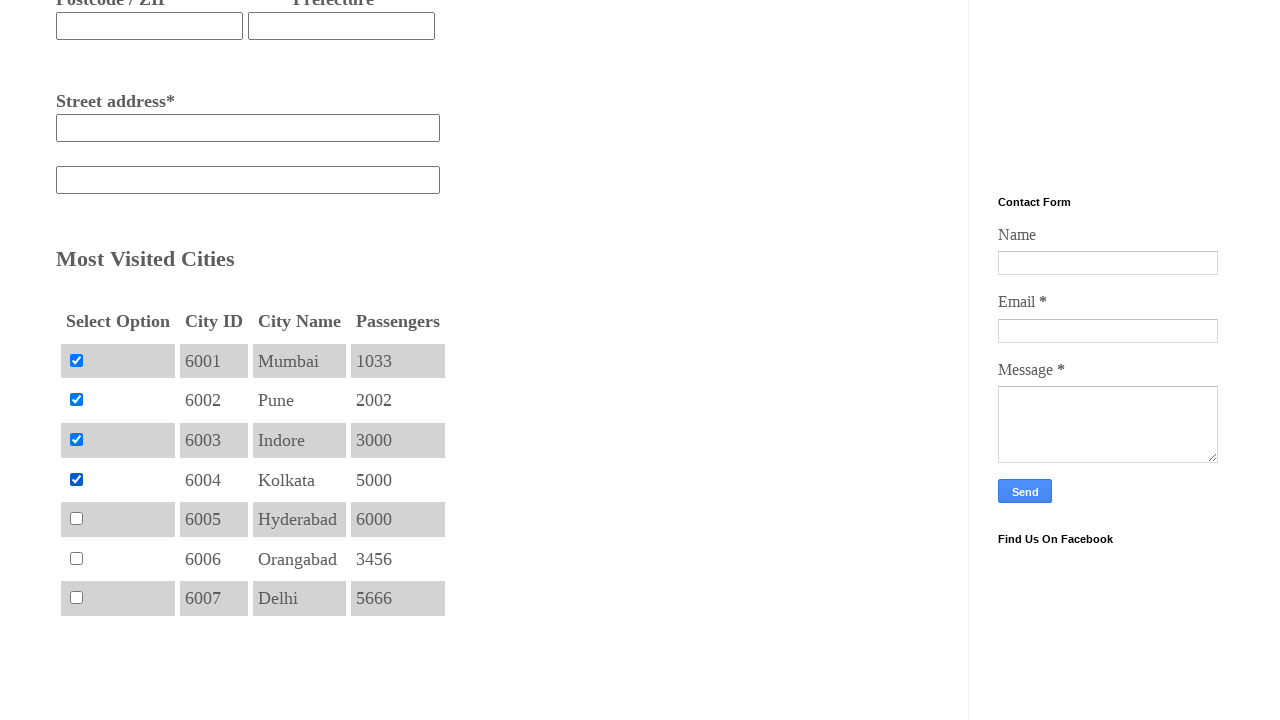

City name column (td[3]) verified for row 5
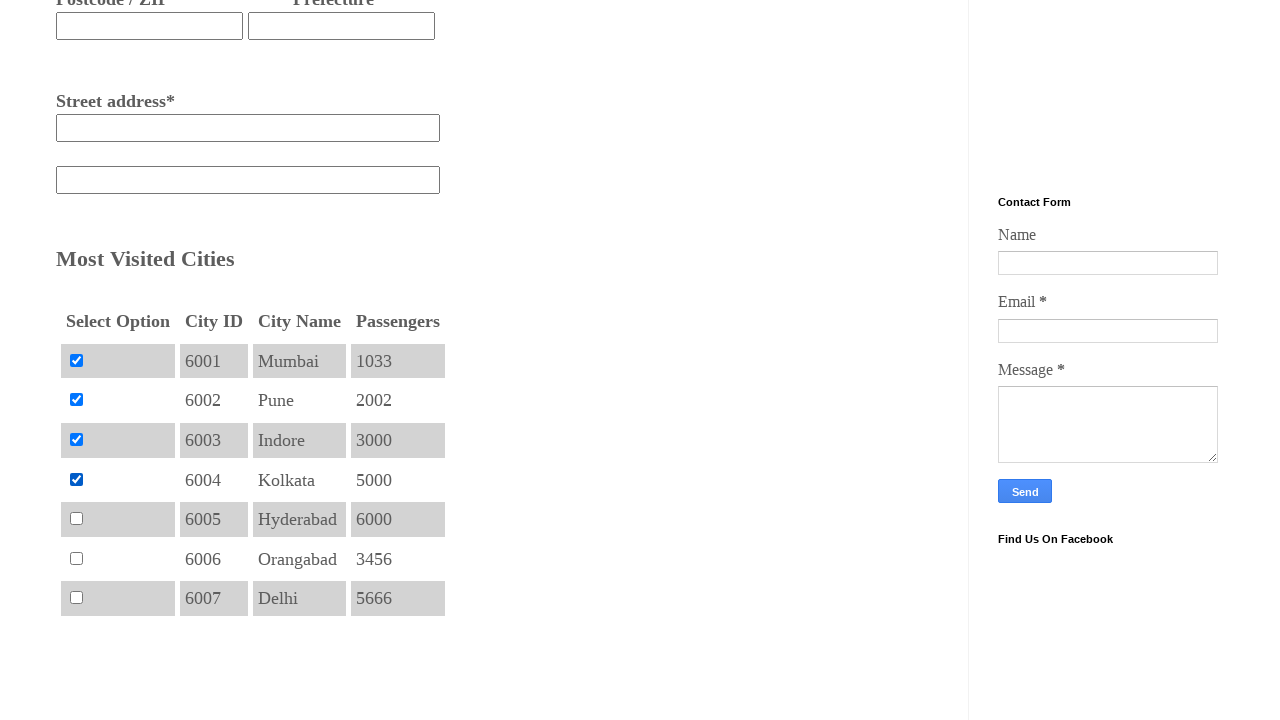

City ID column (td[2]) verified for row 5
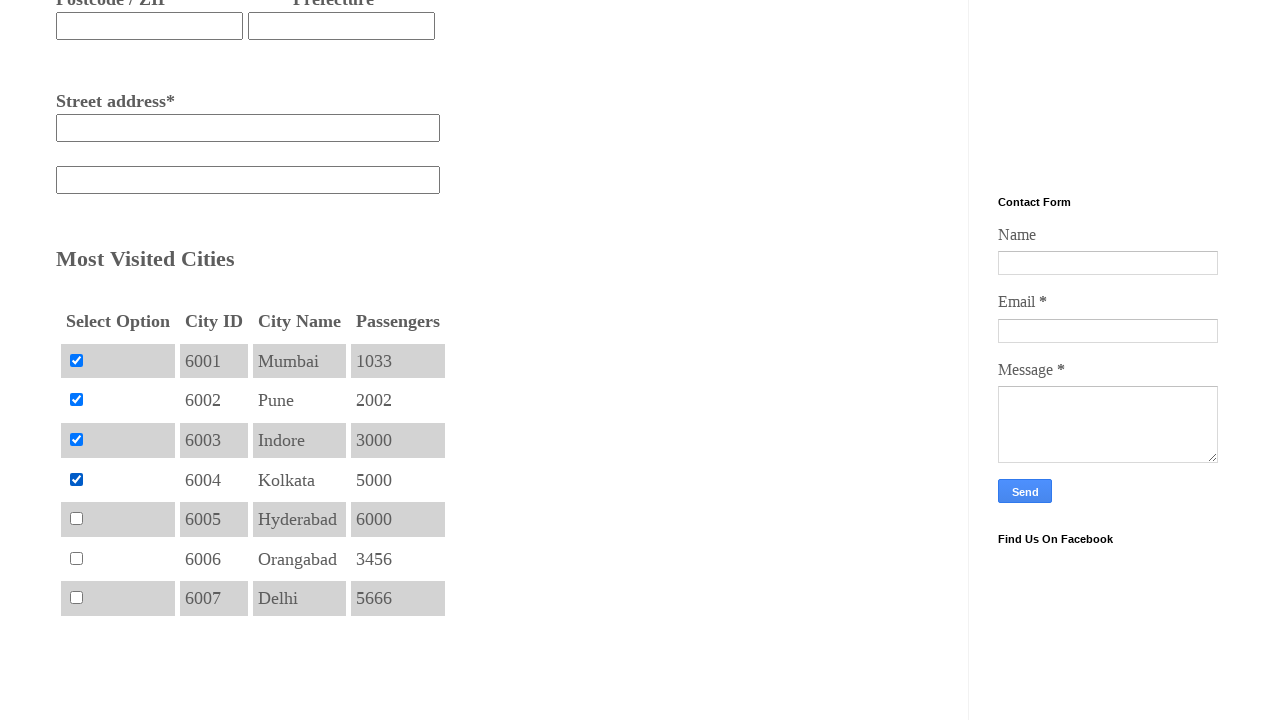

Clicked checkbox 5 in the table at (76, 519) on xpath=//input[@type='checkbox'] >> nth=4
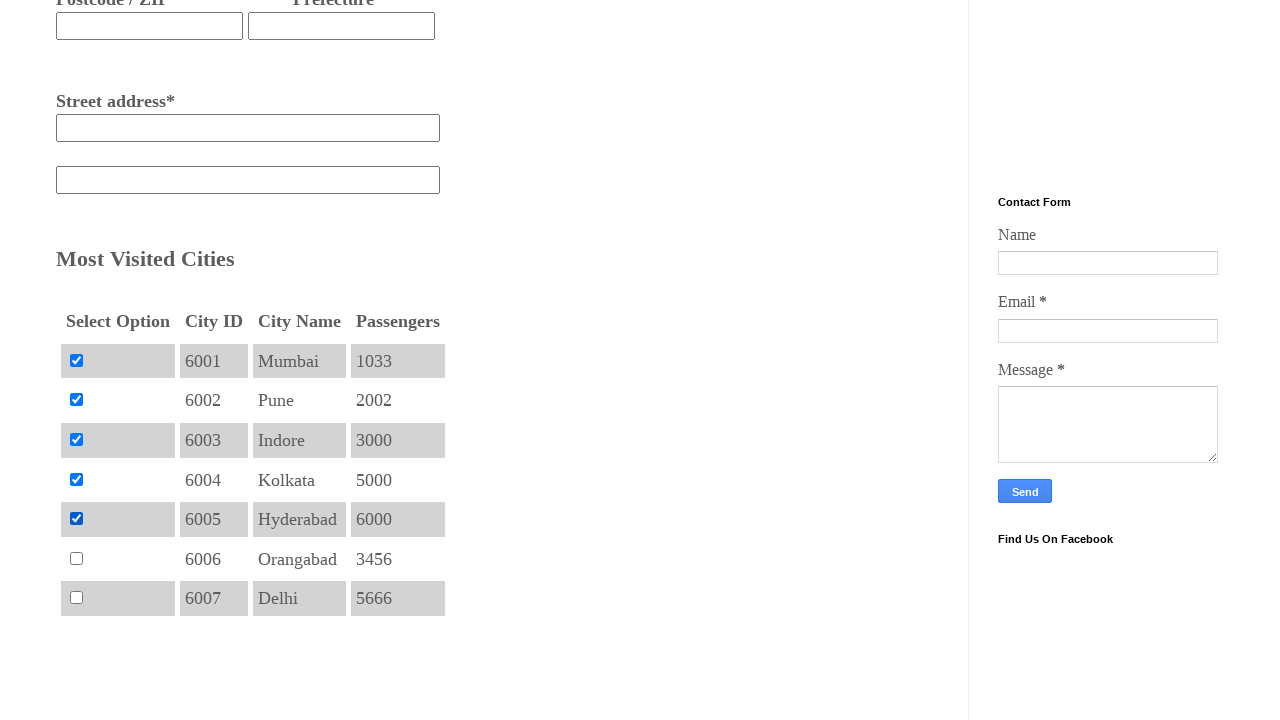

City name column (td[3]) verified for row 6
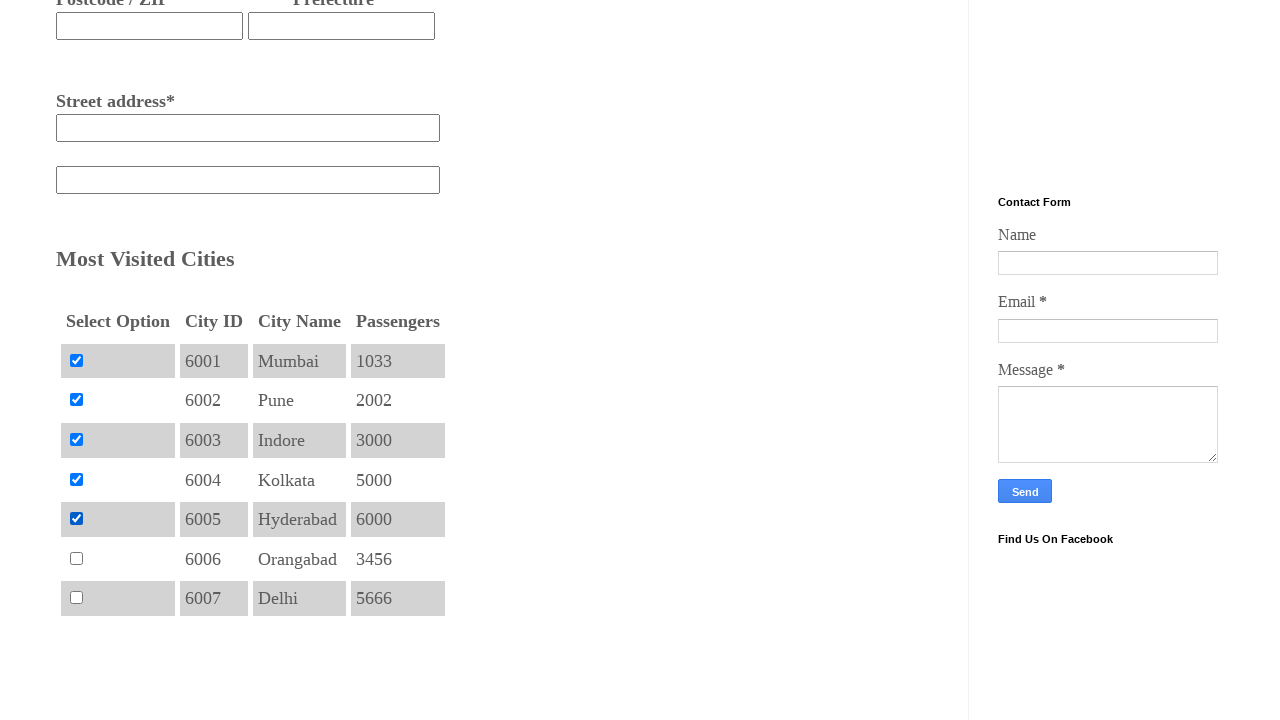

City ID column (td[2]) verified for row 6
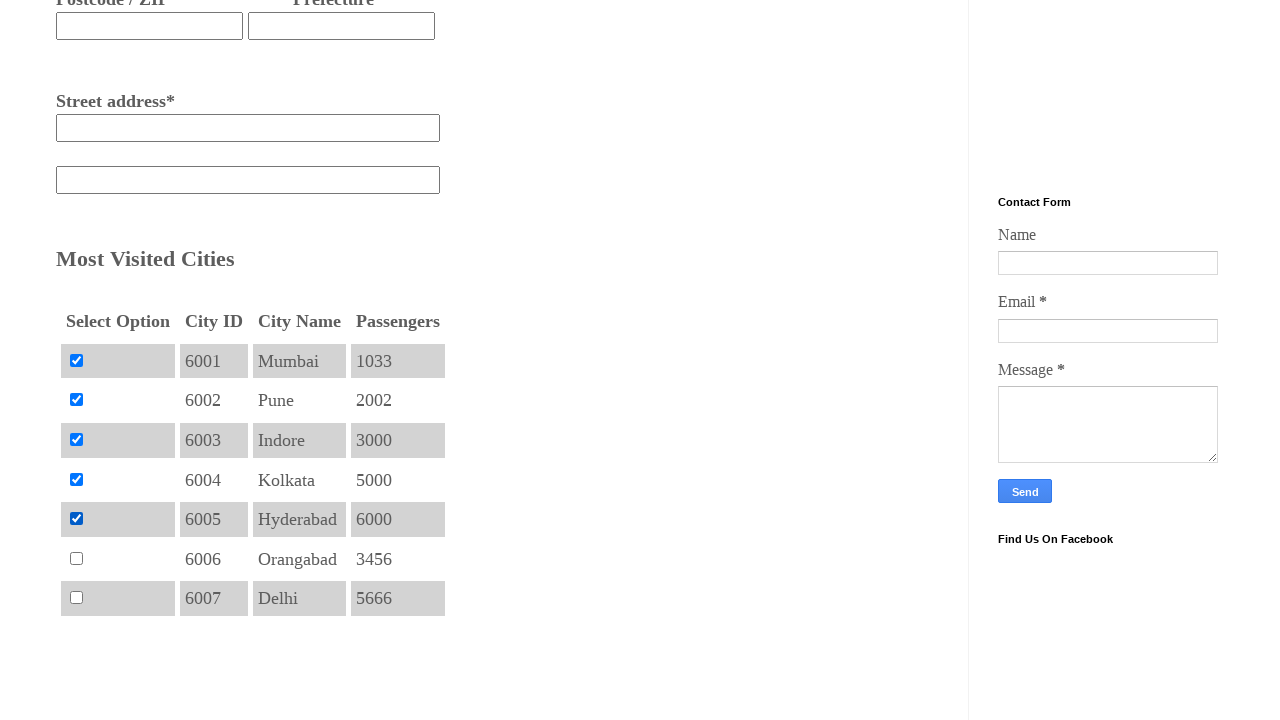

Clicked checkbox 6 in the table at (76, 558) on xpath=//input[@type='checkbox'] >> nth=5
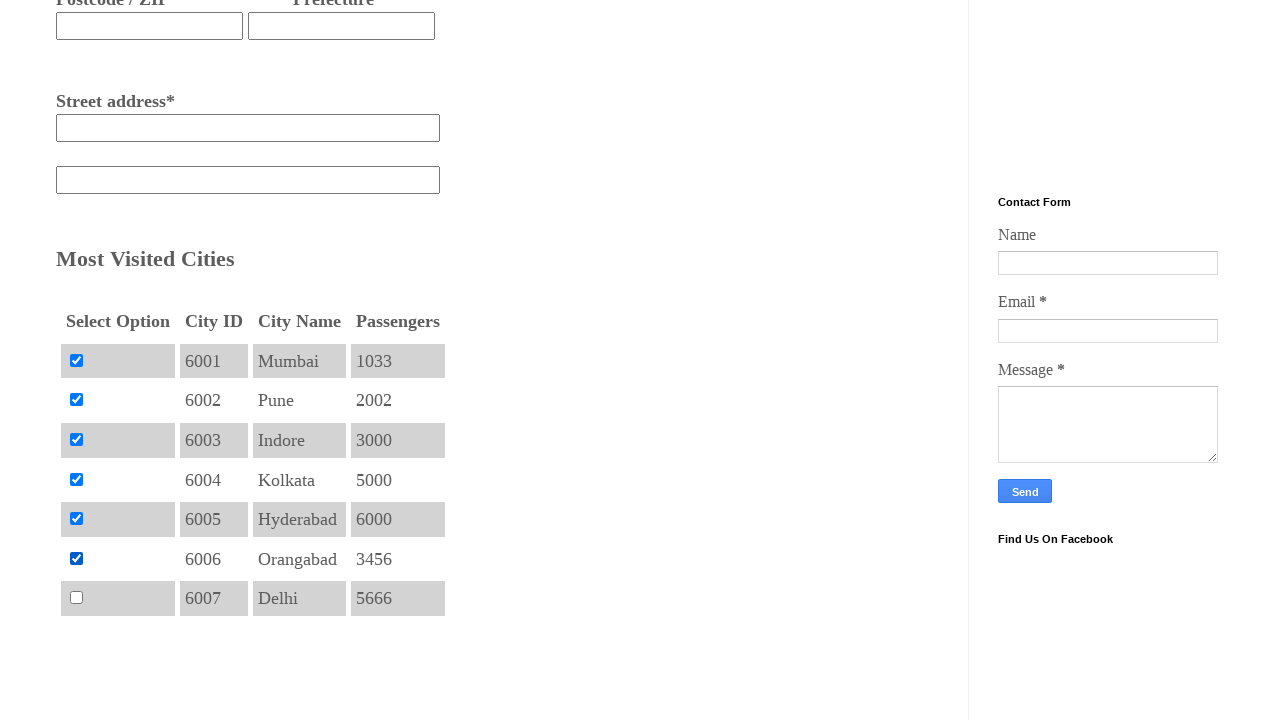

City name column (td[3]) verified for row 7
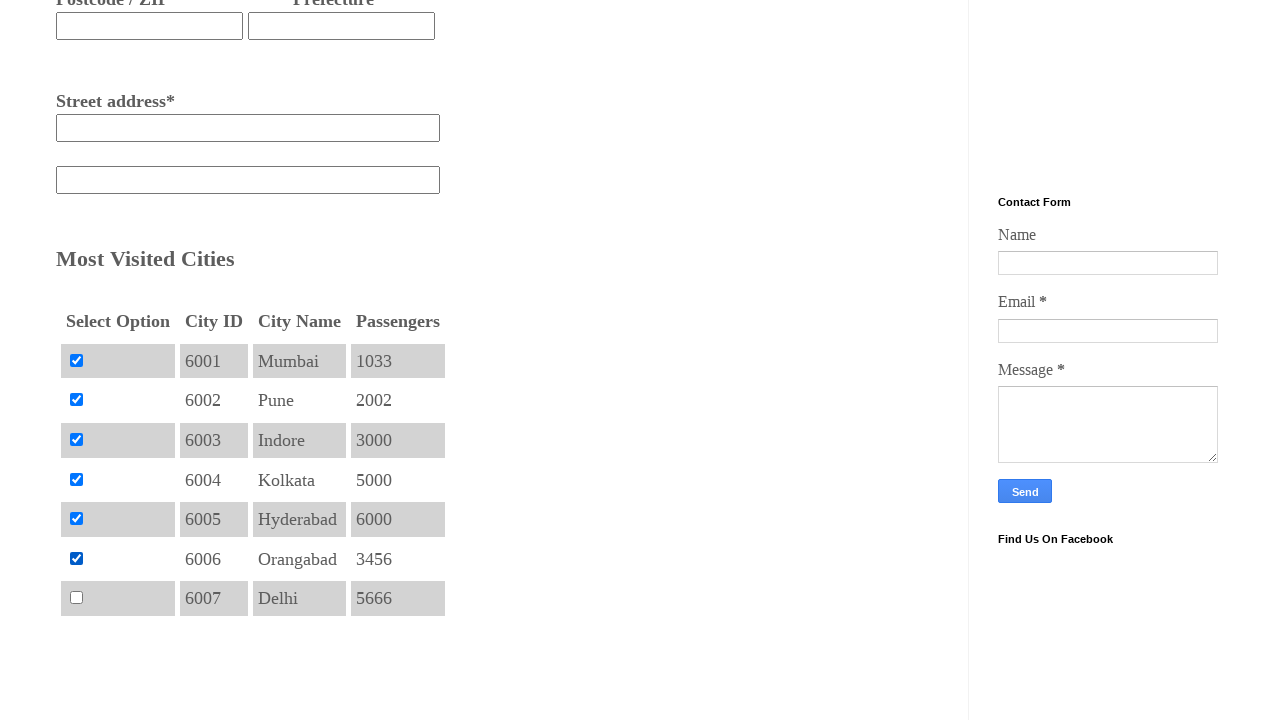

City ID column (td[2]) verified for row 7
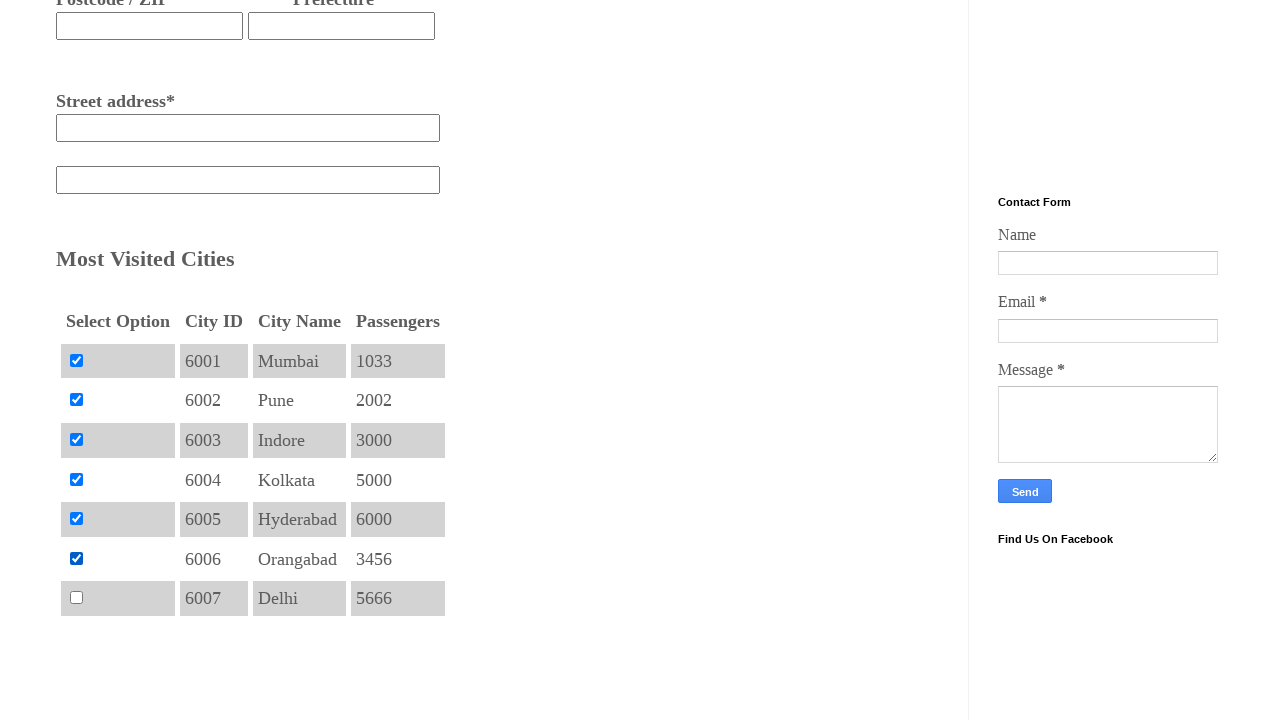

Clicked checkbox 7 in the table at (76, 598) on xpath=//input[@type='checkbox'] >> nth=6
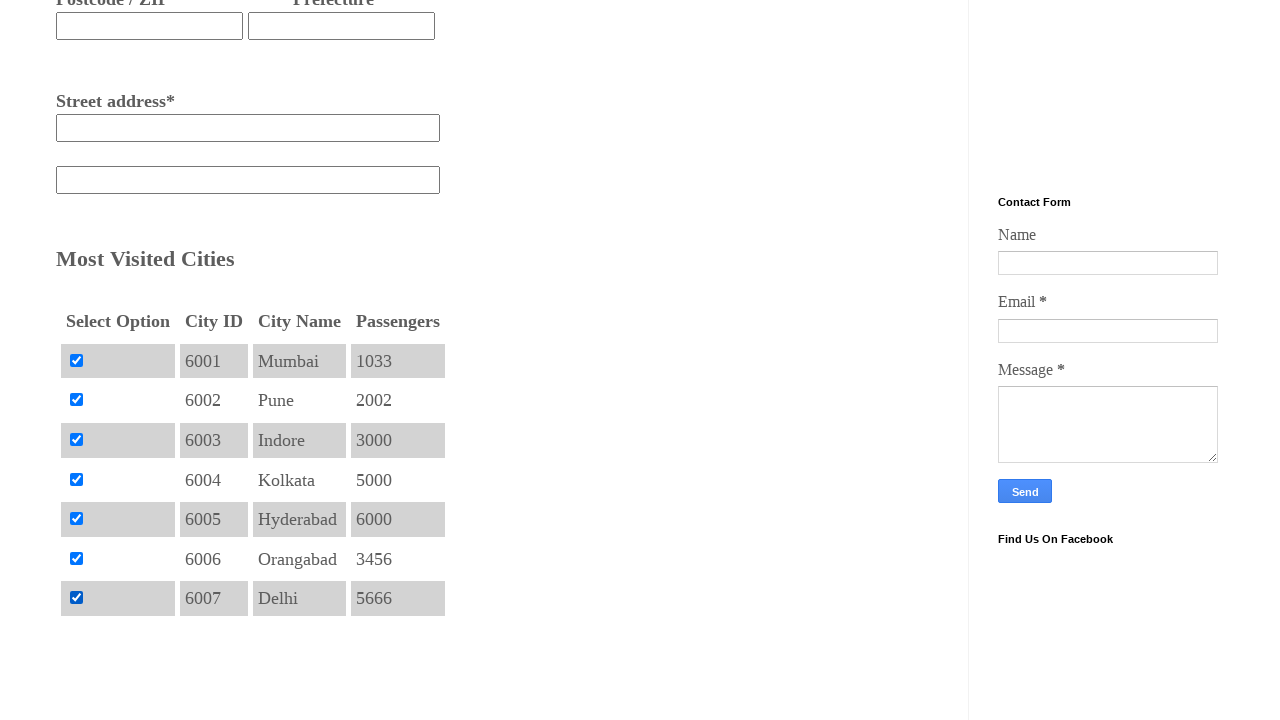

City name column (td[3]) verified for row 8
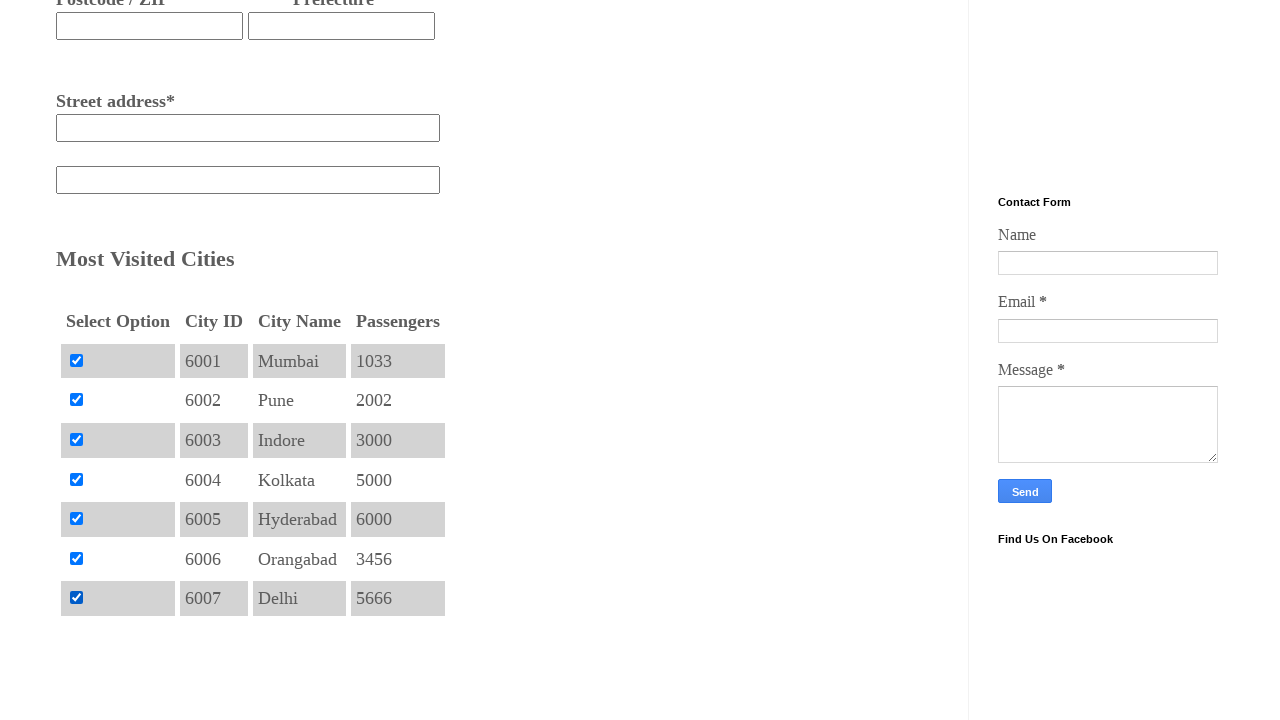

City ID column (td[2]) verified for row 8
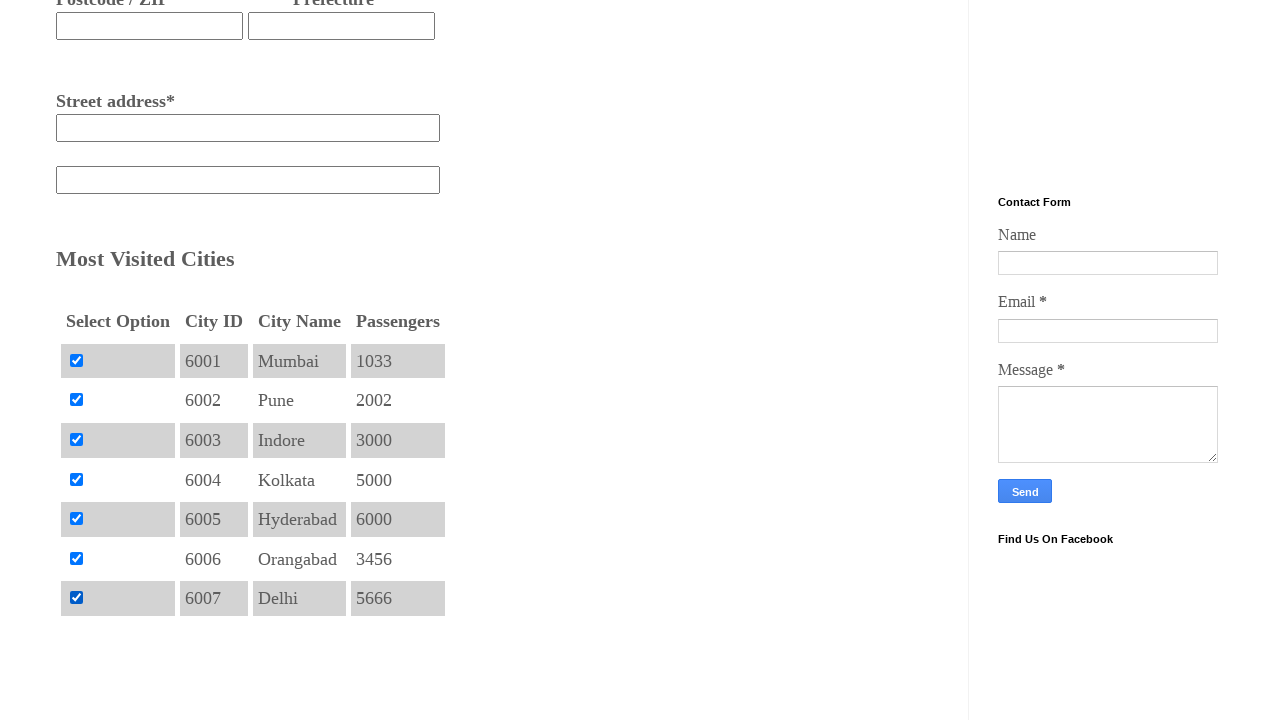

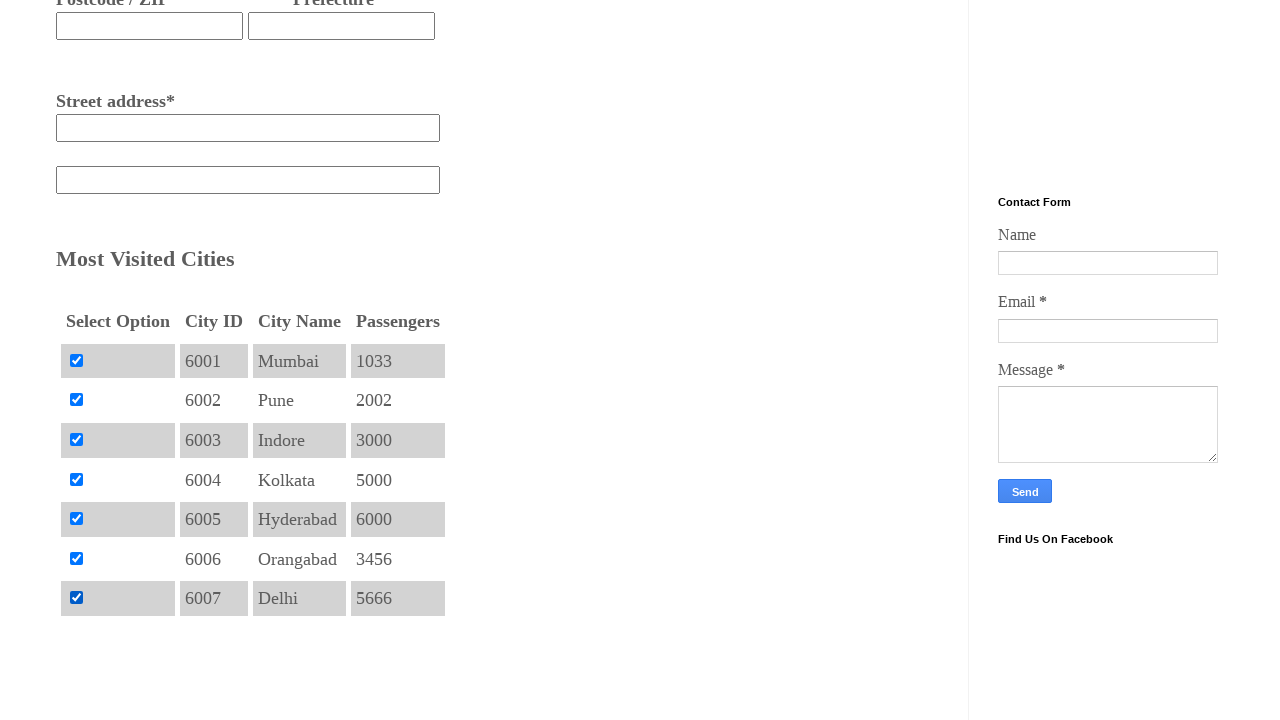